Tests waiting for an element to be attached to the DOM after an AJAX request, then verifying its text content.

Starting URL: http://uitestingplayground.com/ajax

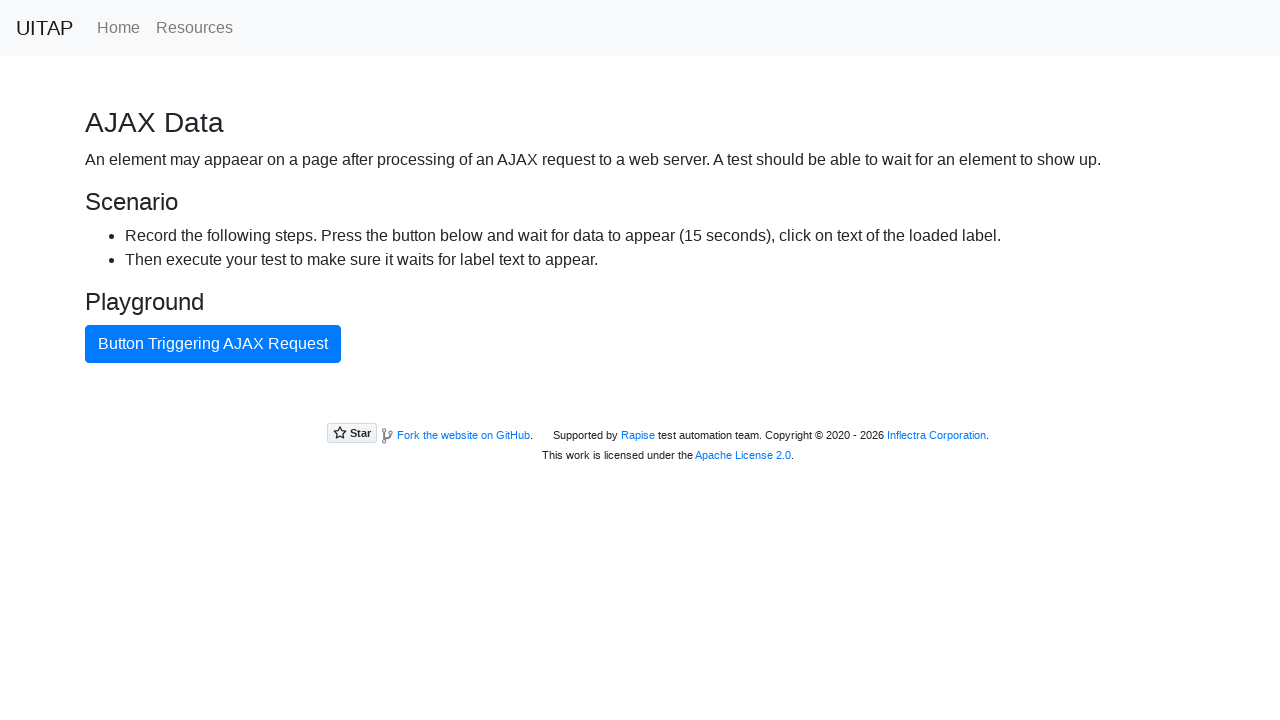

Clicked button to trigger AJAX request at (213, 344) on internal:text="Button Triggering AJAX Request"i
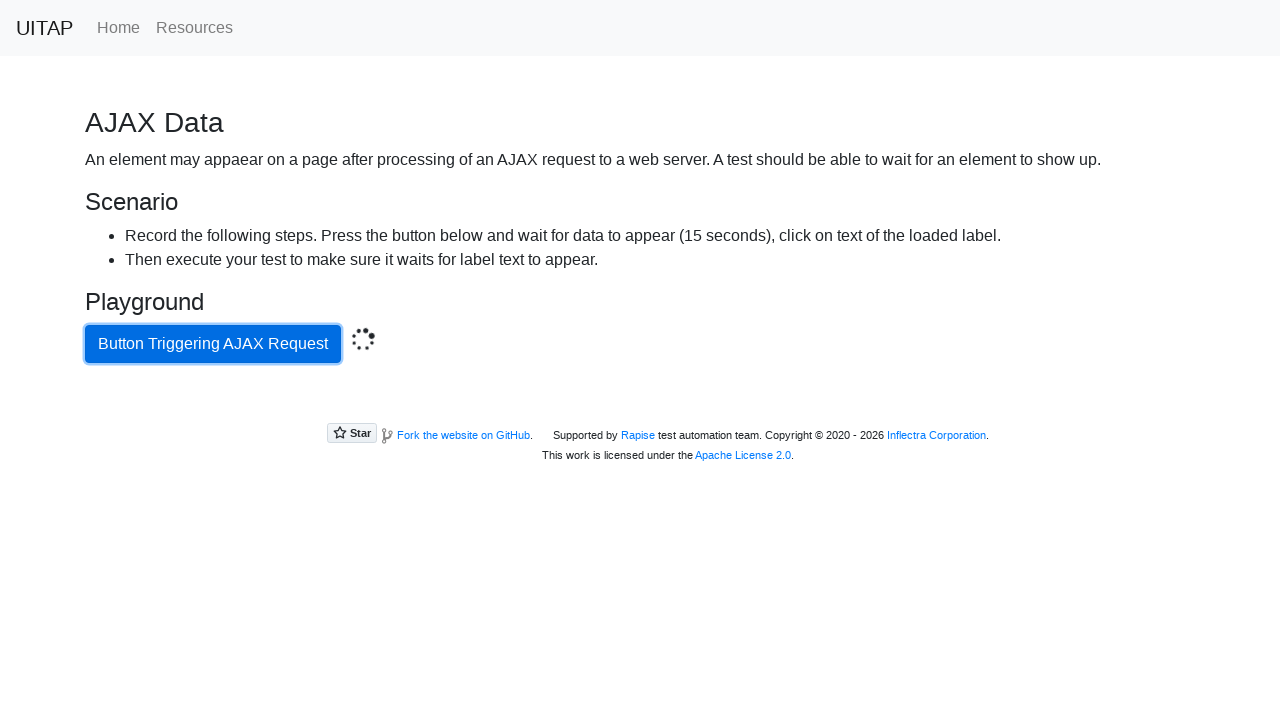

Success message element attached to DOM after AJAX request
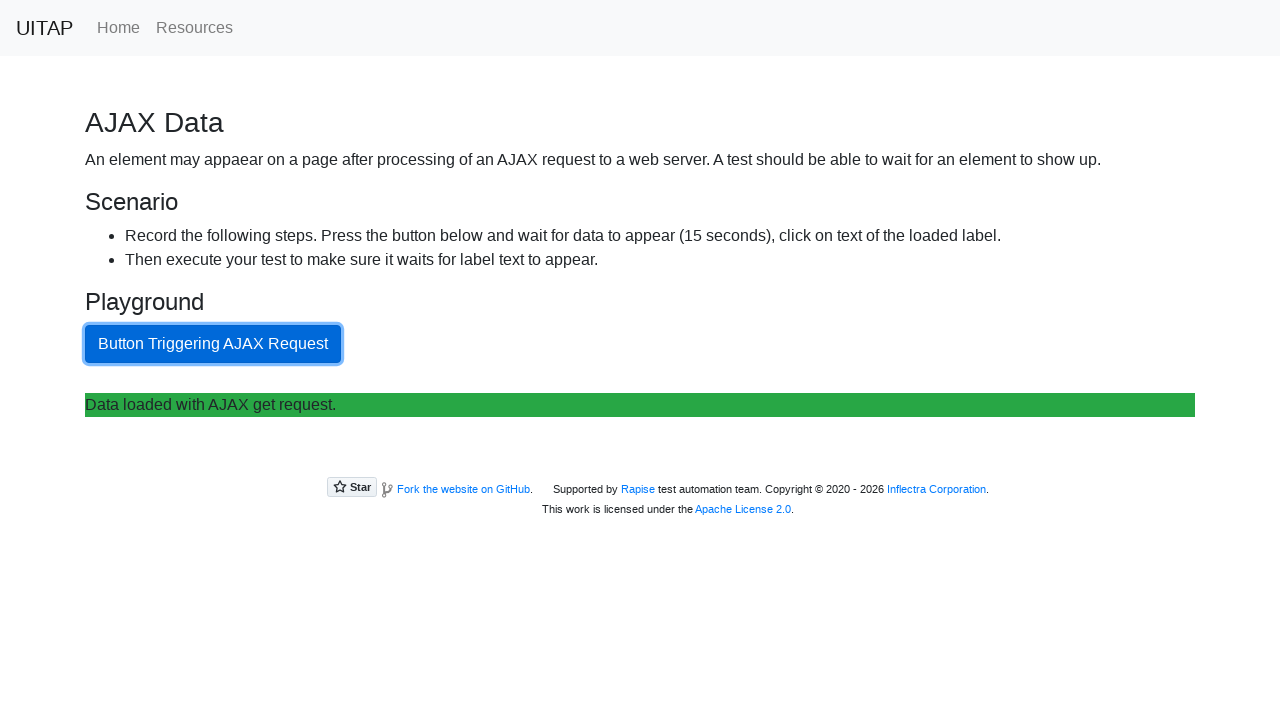

Retrieved text content from success message element
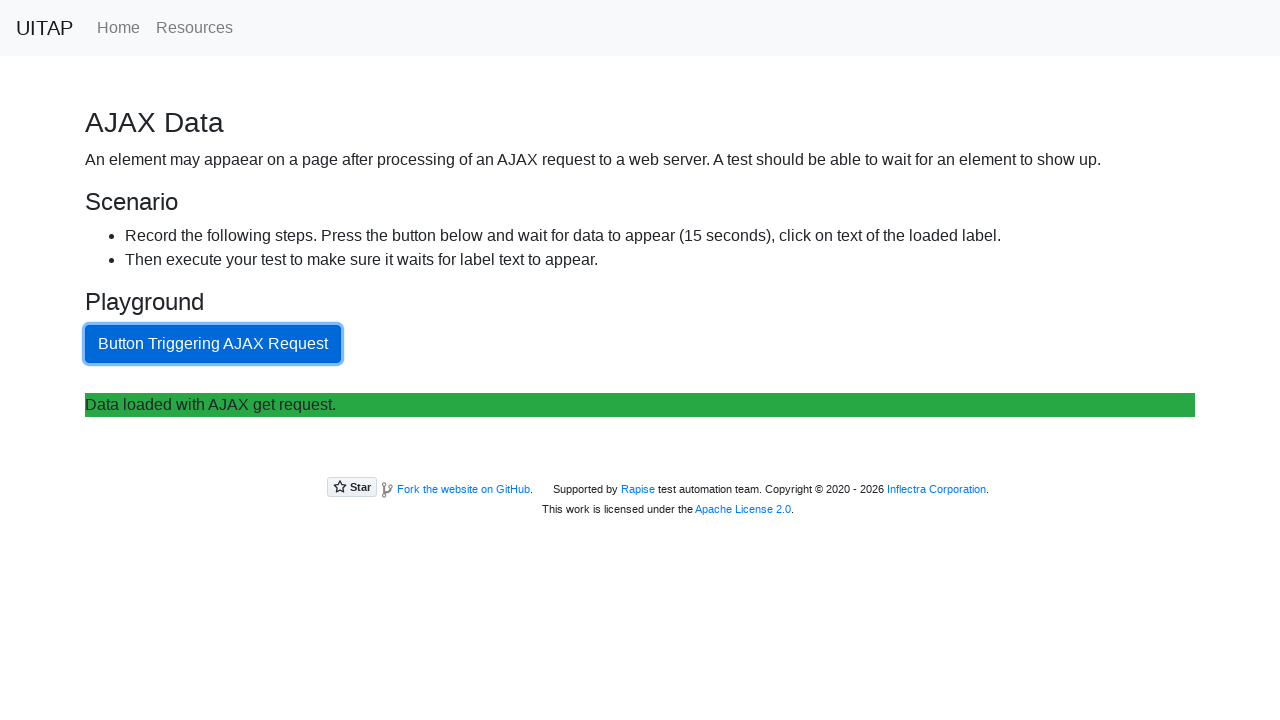

Verified success message contains expected text 'Data loaded with AJAX get request.'
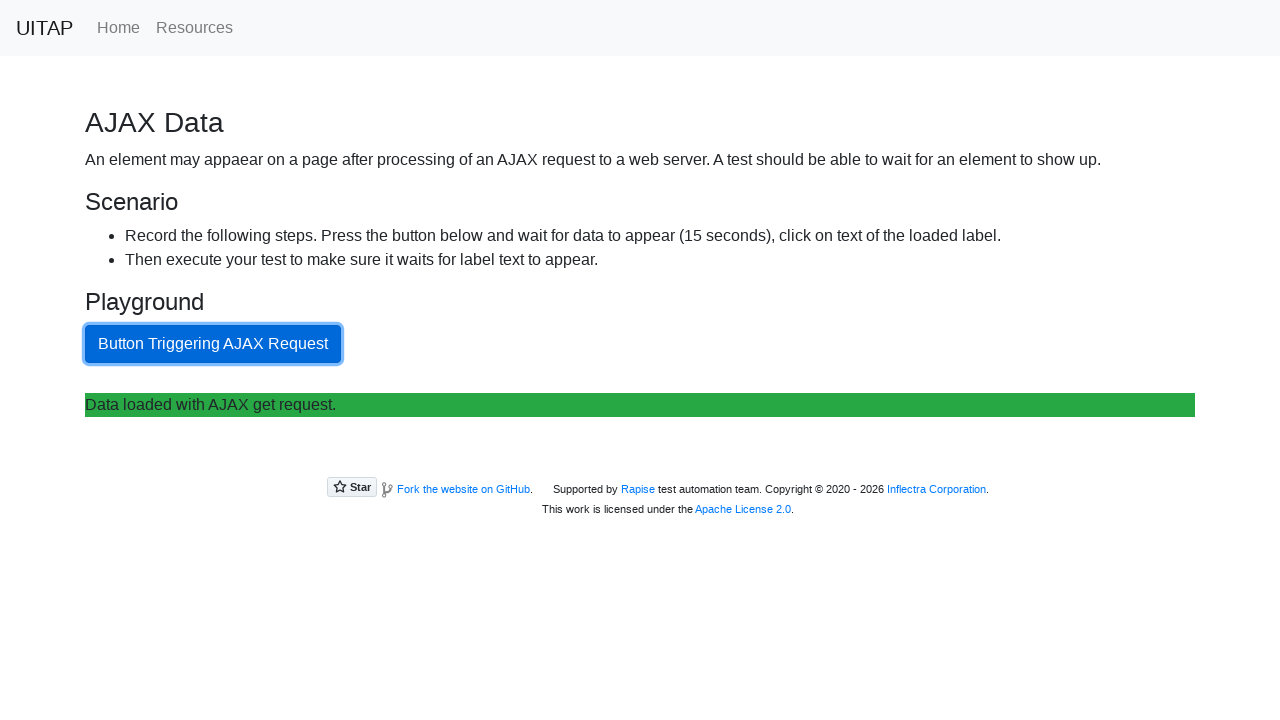

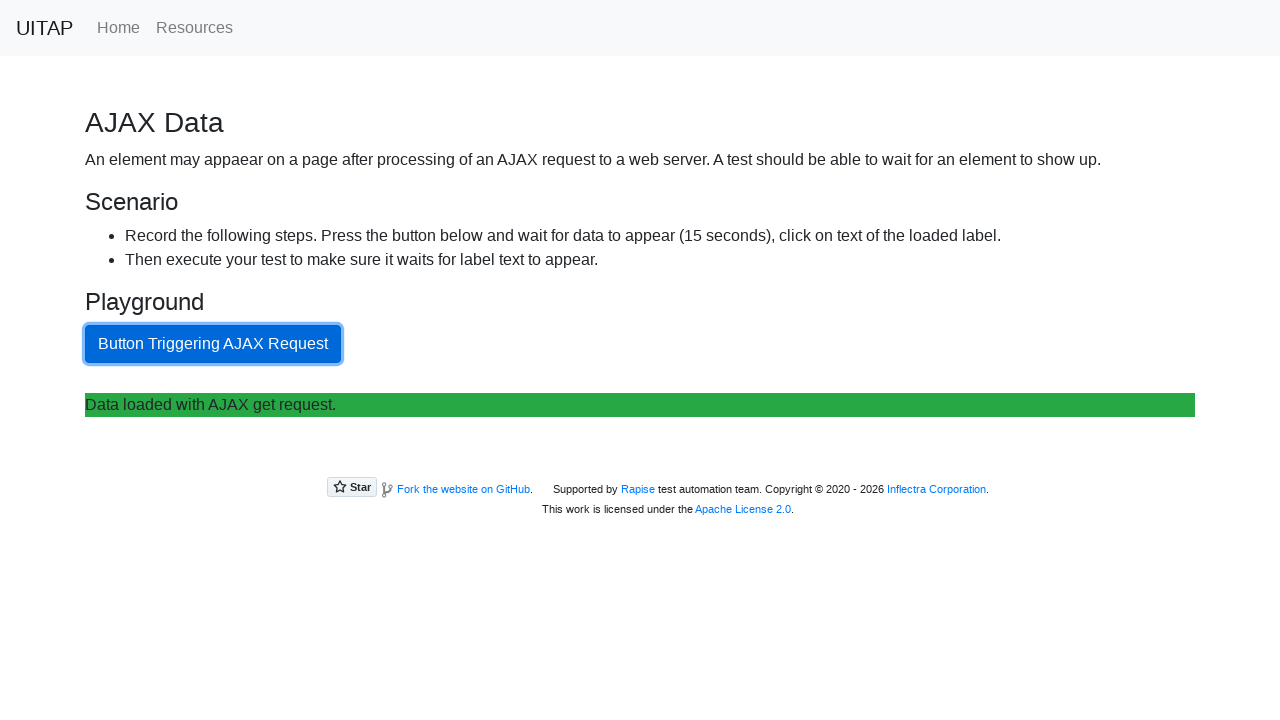